Opens the DemoQA homepage and clicks on the header logo image

Starting URL: https://demoqa.com/

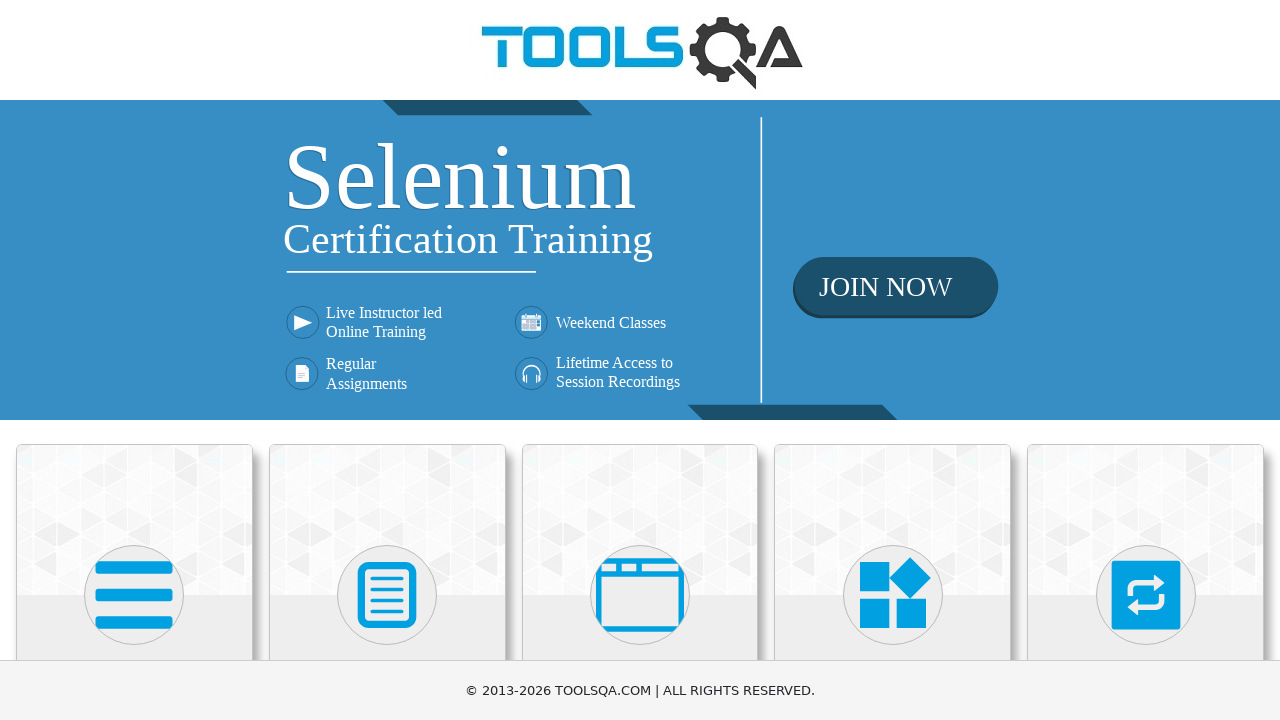

Navigated to DemoQA homepage
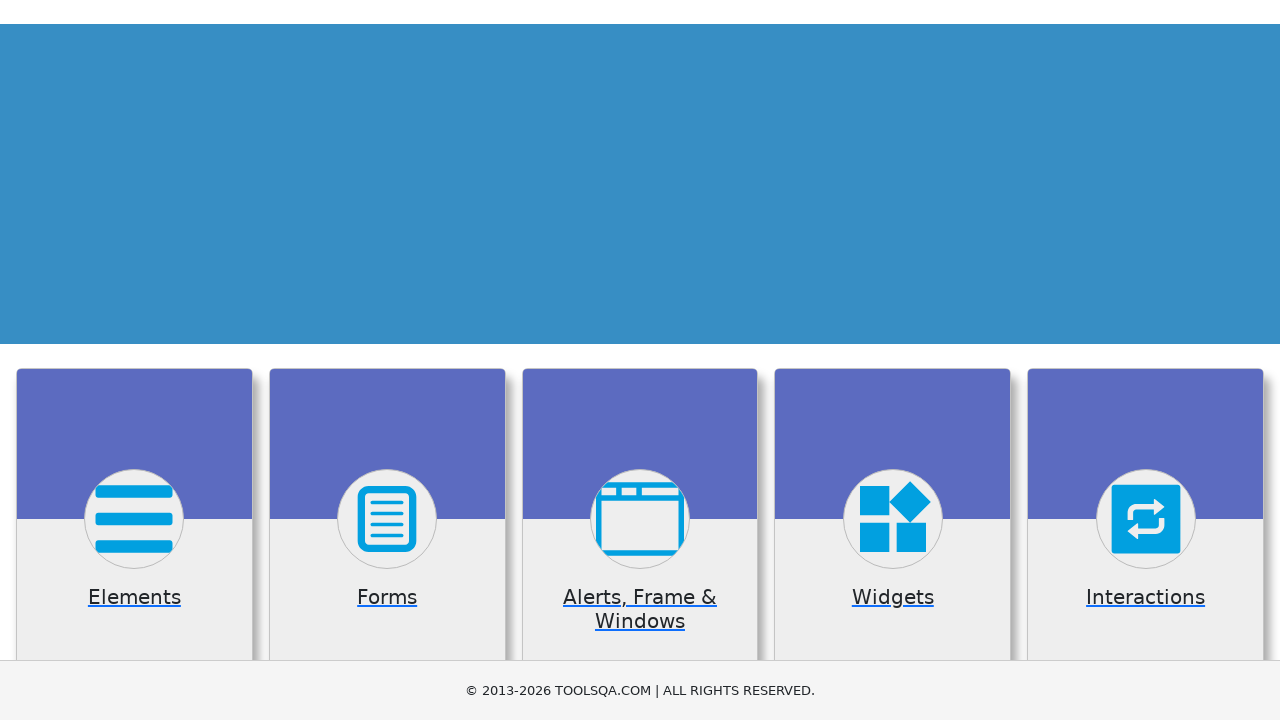

Clicked on the header logo image at (640, 50) on header a img
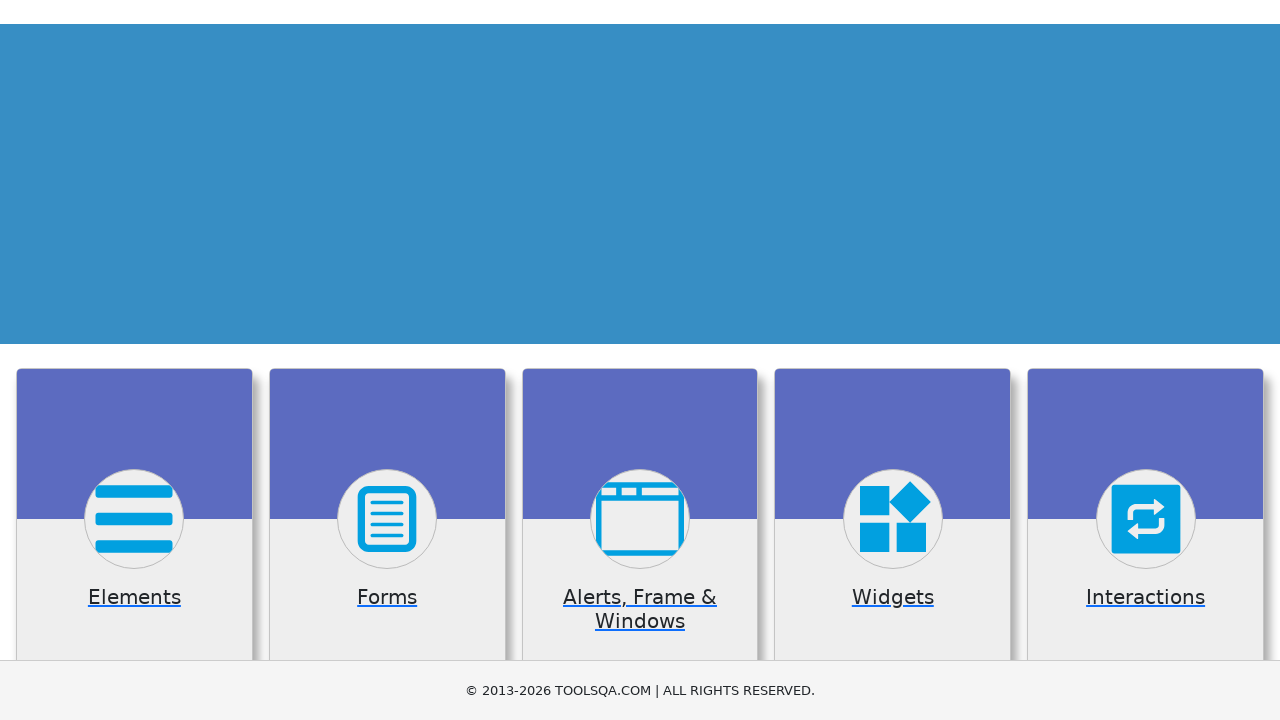

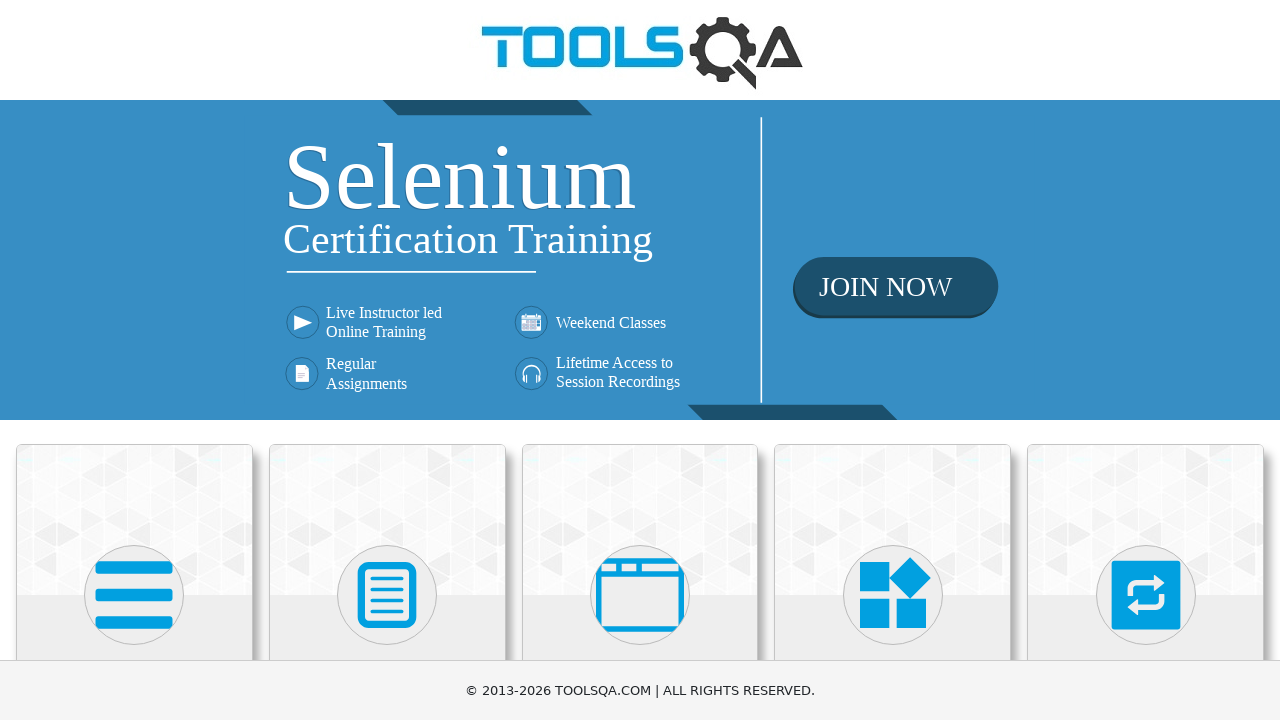